Navigates to Noon.com search results page for a product query, simulates human-like scrolling behavior, and verifies that product elements are displayed on the page.

Starting URL: https://www.noon.com/egypt-en/search/?q=smartphone

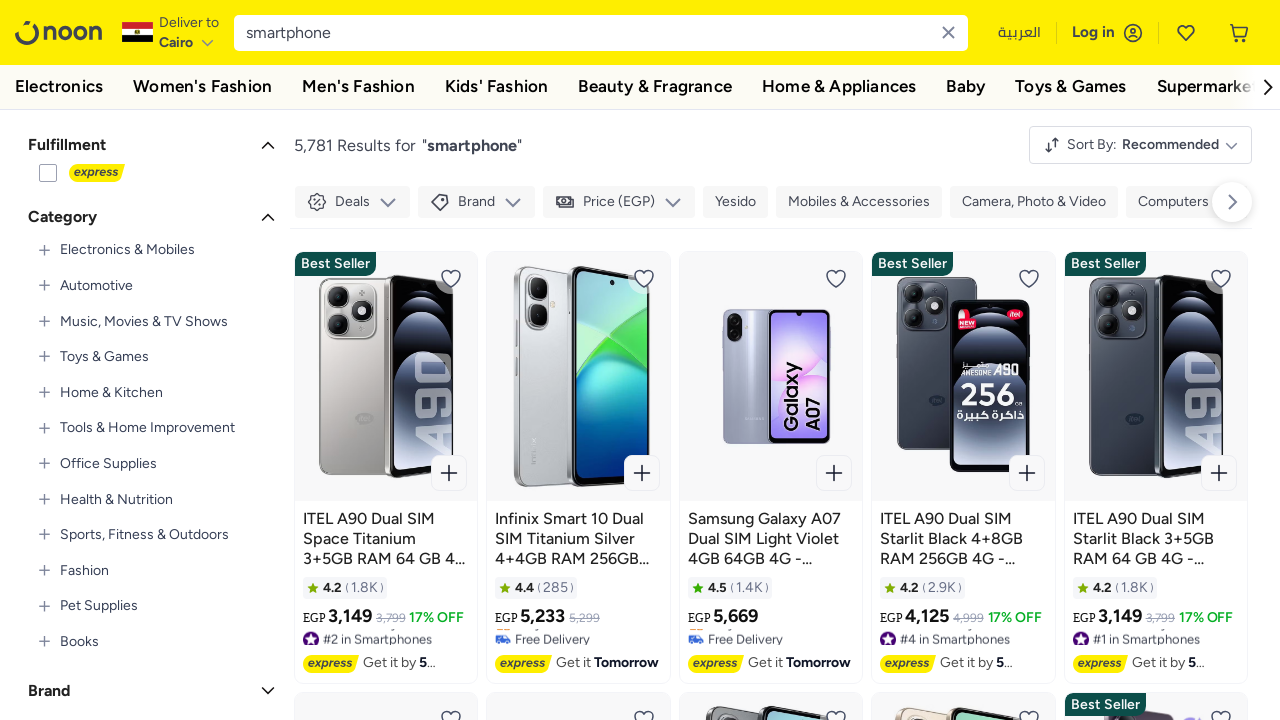

Waited for page to reach networkidle state
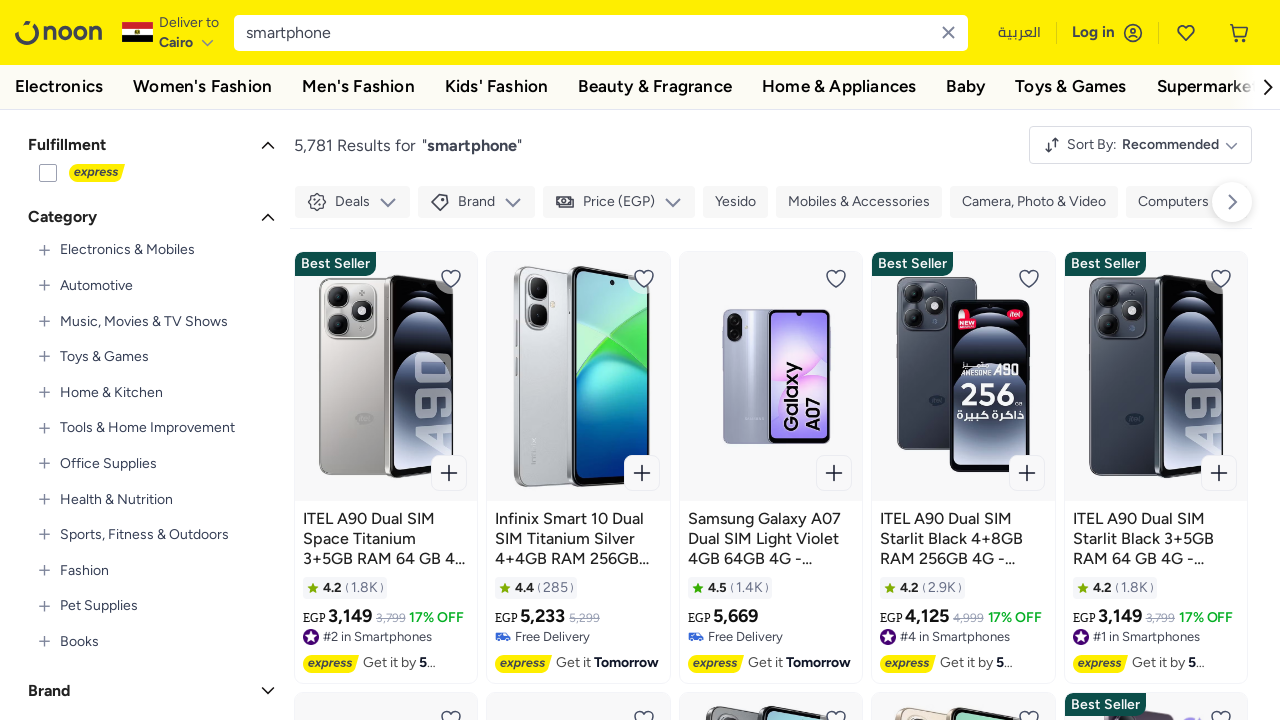

Waited 3 seconds for content to settle
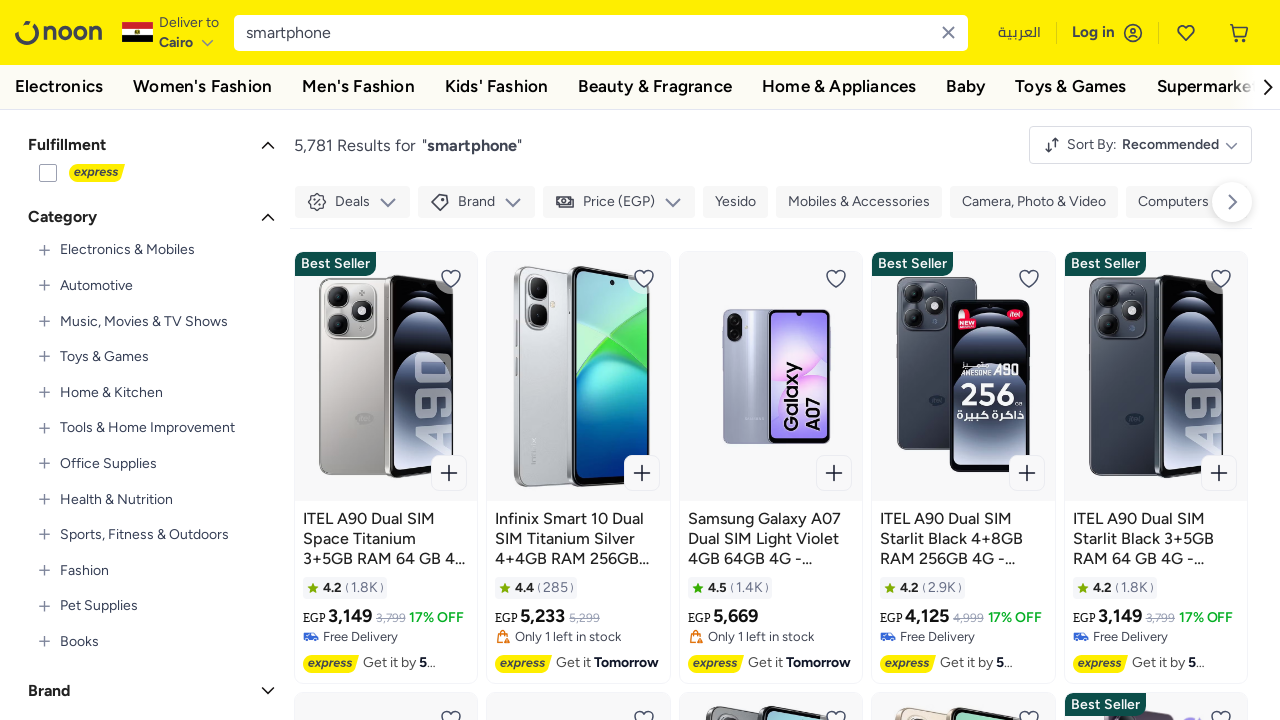

Scrolled down 300px to simulate human-like behavior
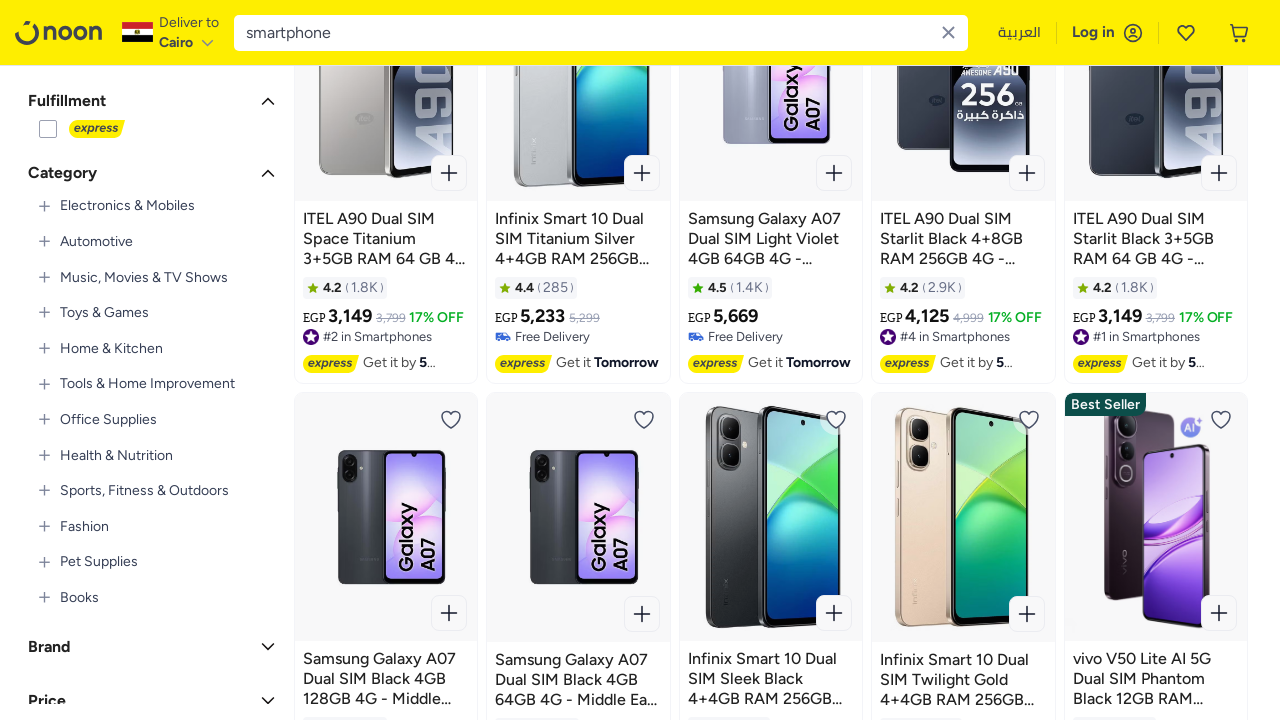

Waited 1 second after first scroll
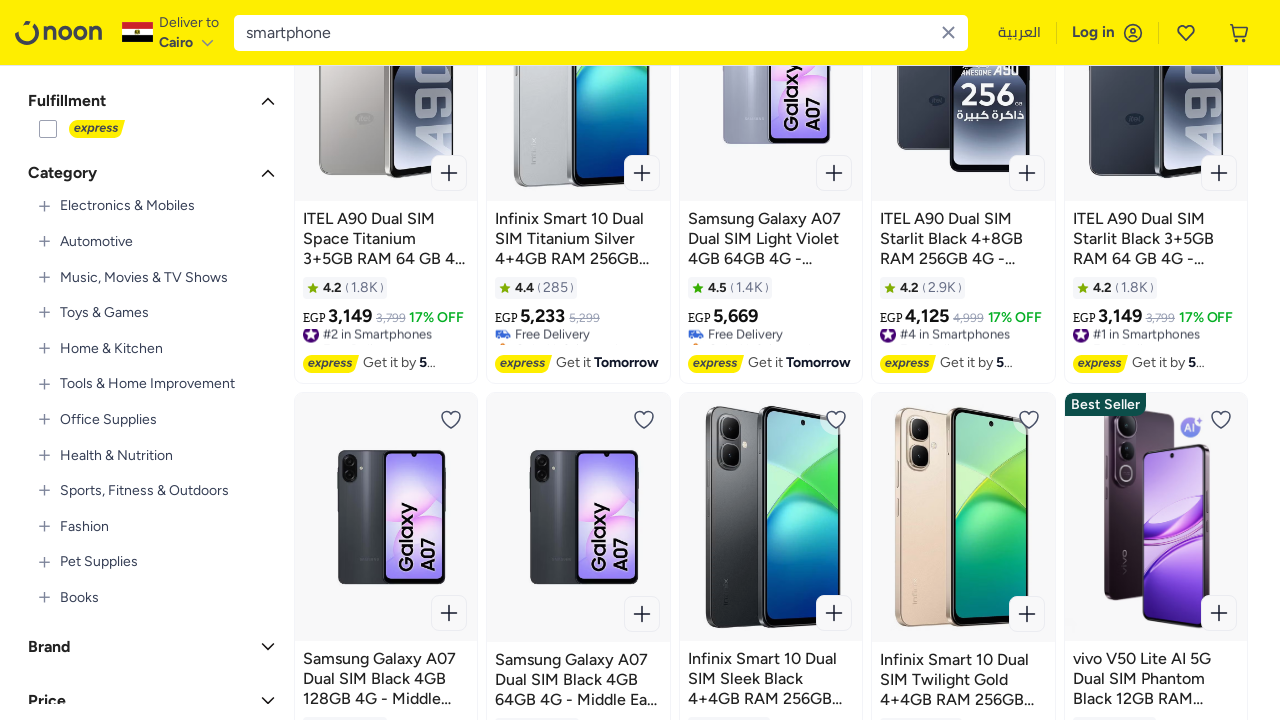

Scrolled down another 400px to continue simulating human behavior
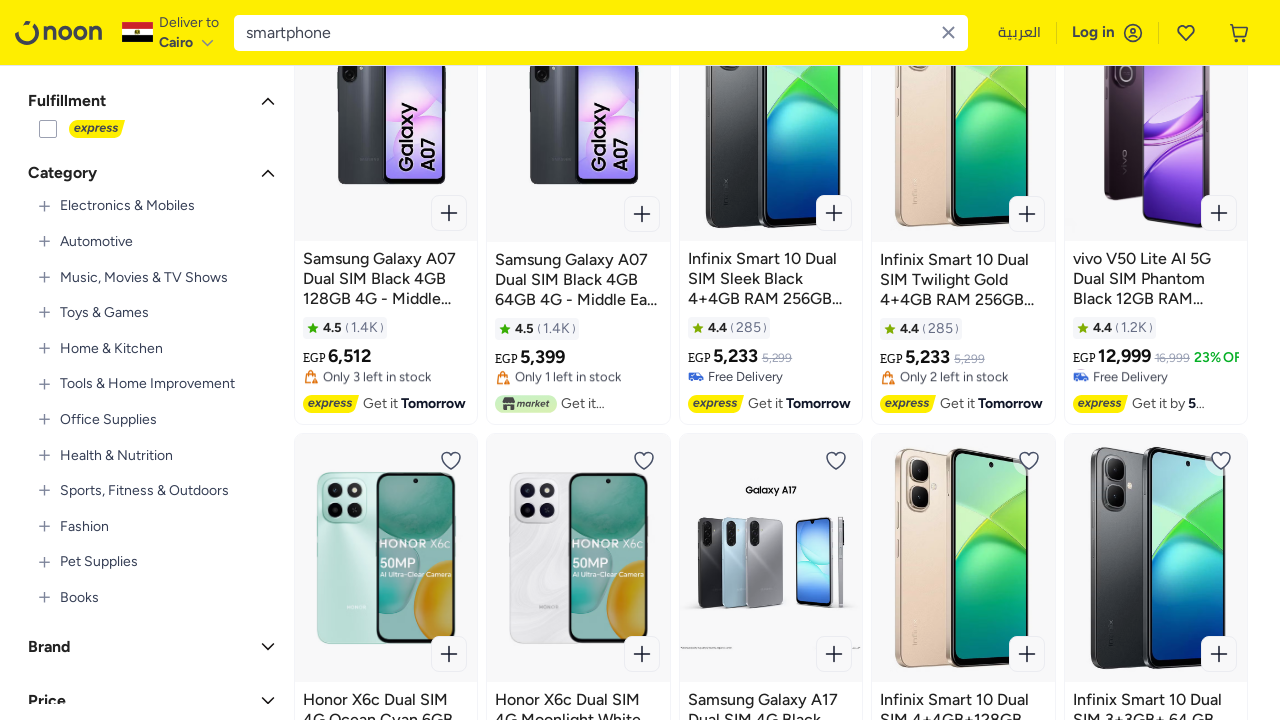

Fallback: found product titles in h2 elements
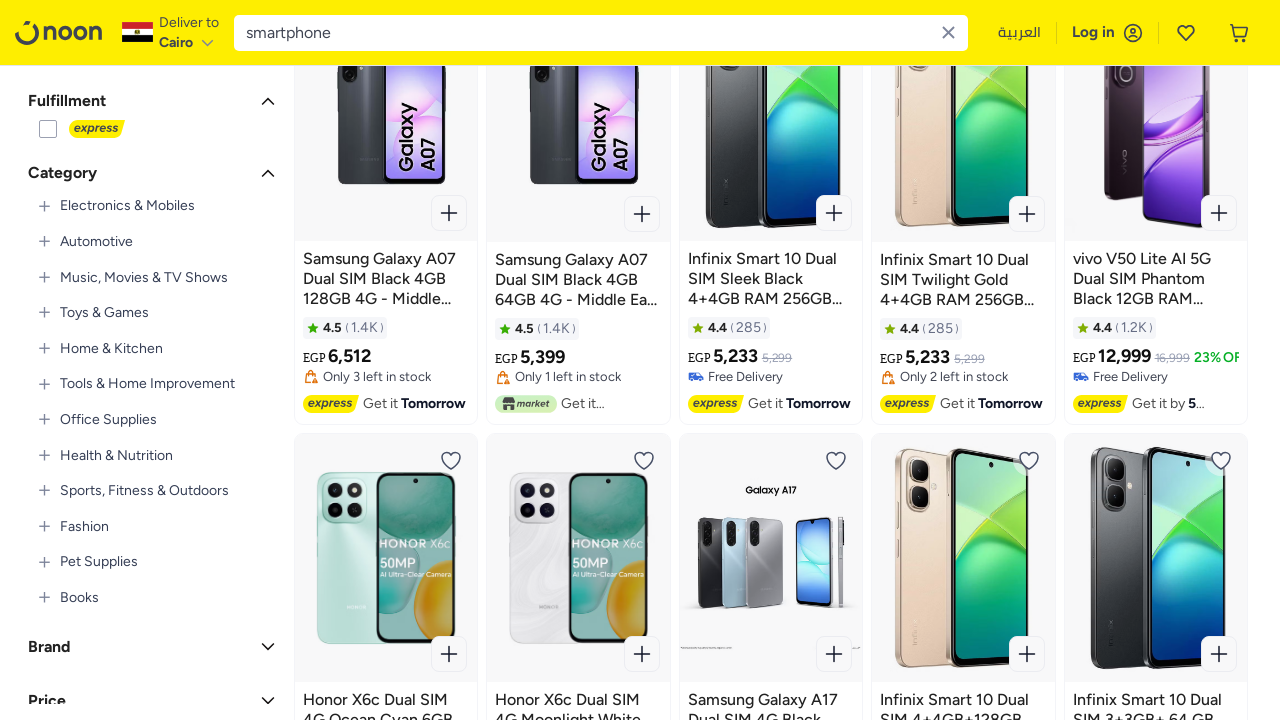

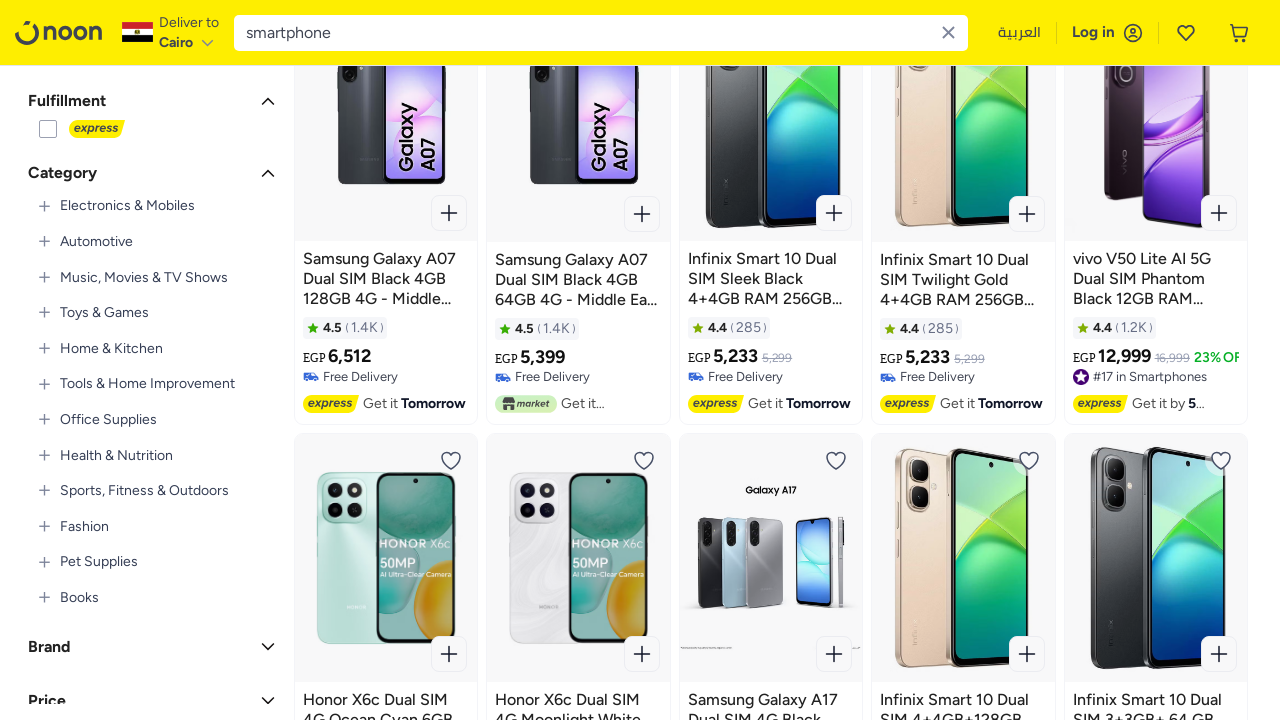